Simple test that navigates to Flipkart homepage to verify the page loads successfully

Starting URL: https://www.flipkart.com

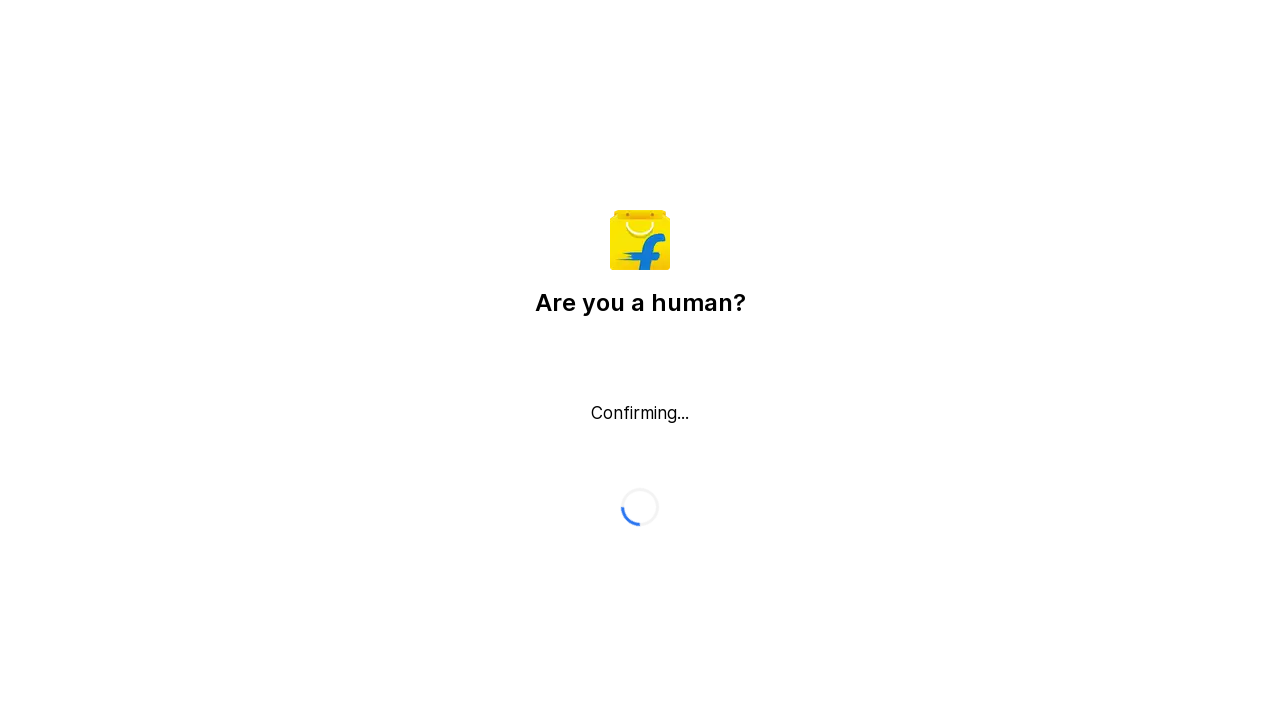

Waited for Flipkart homepage to load (domcontentloaded state)
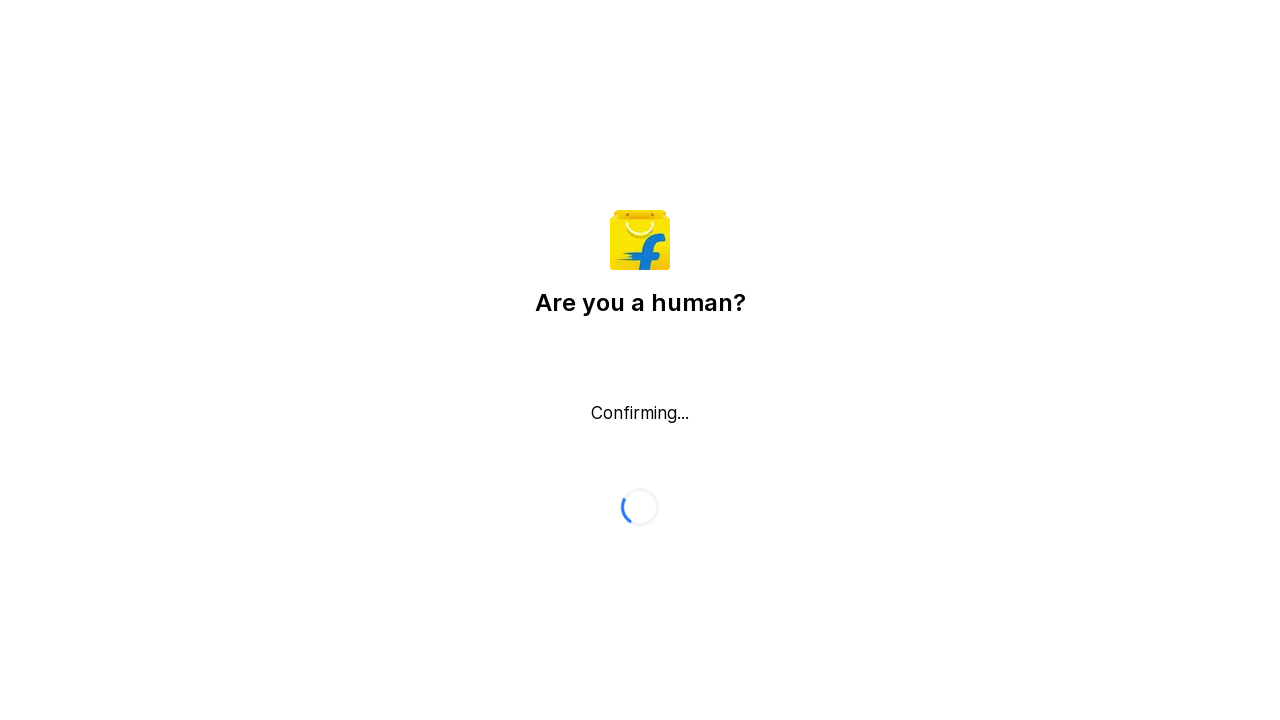

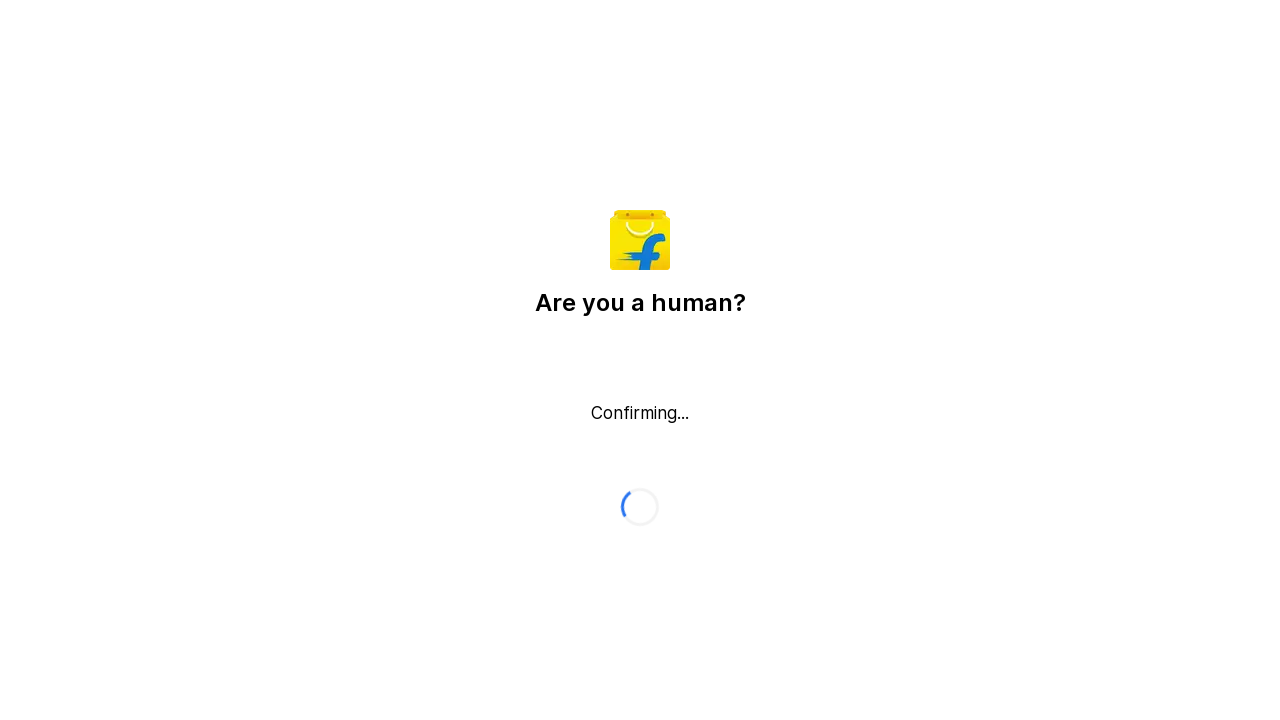